Tests ascending sort on the Due column by clicking the column header and verifying values are in ascending order

Starting URL: http://the-internet.herokuapp.com/tables

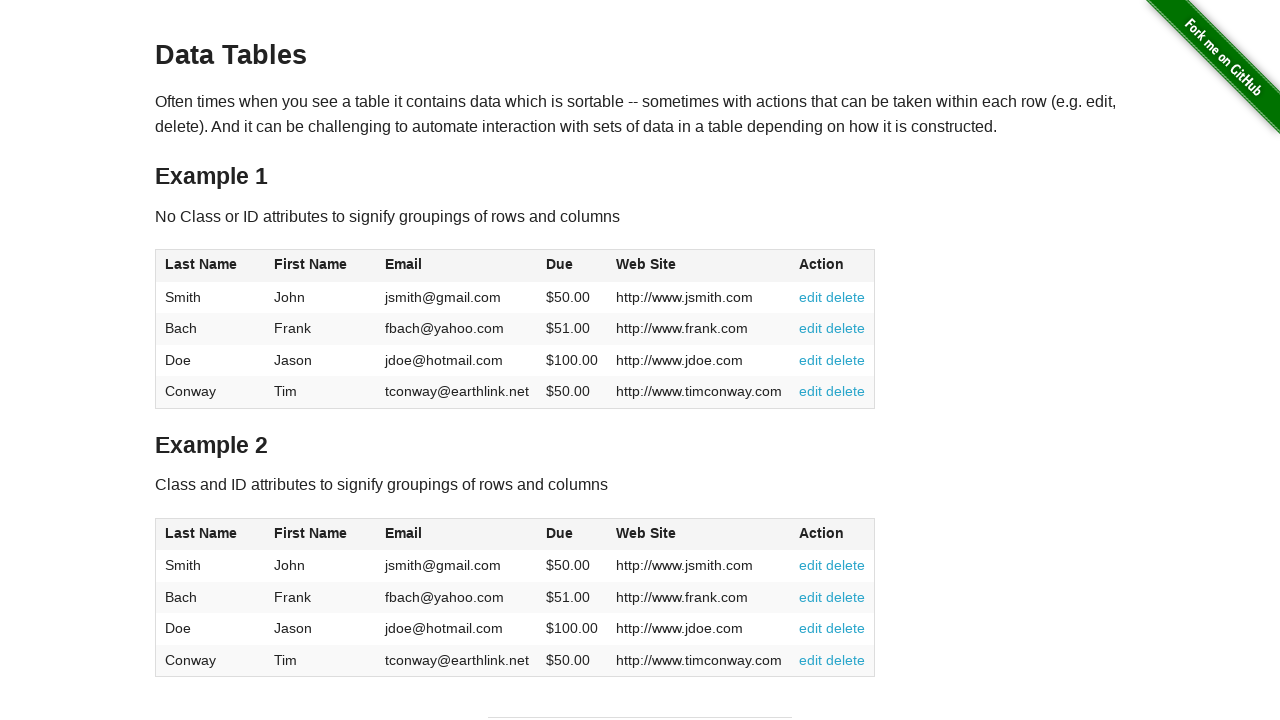

Clicked Due column header to sort ascending at (572, 266) on #table1 thead tr th:nth-of-type(4)
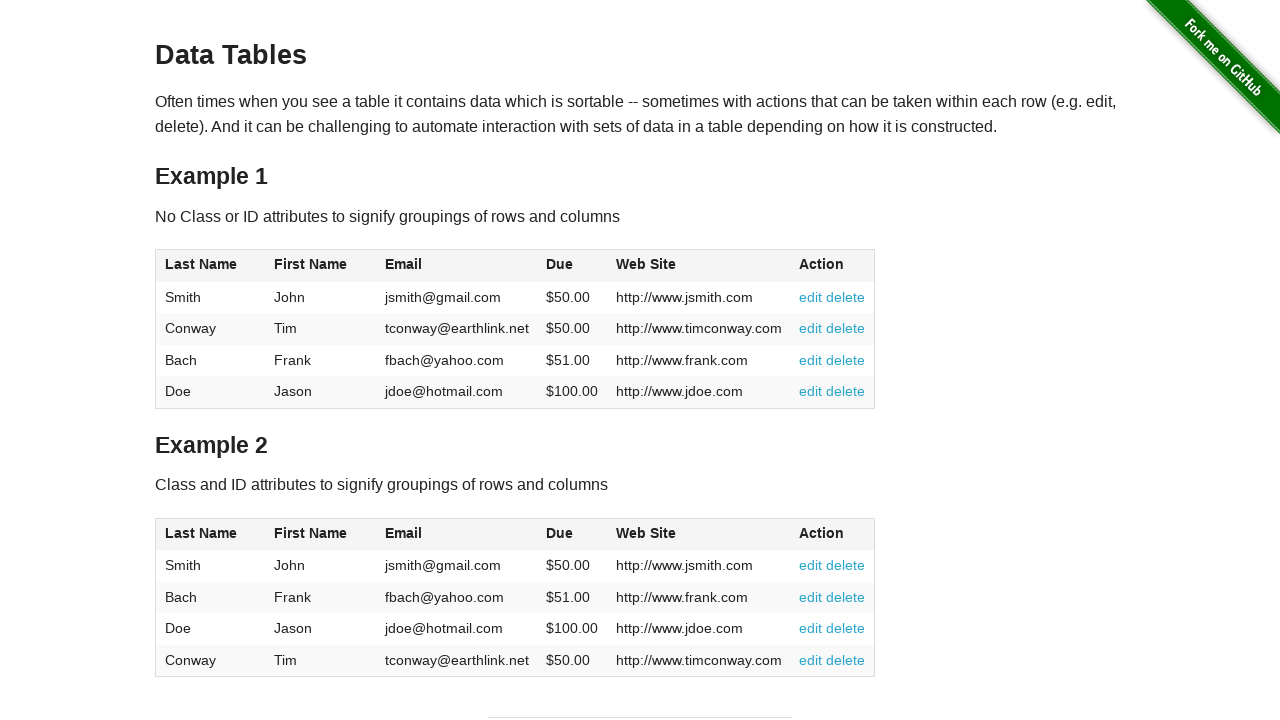

Due column data loaded and table is ready
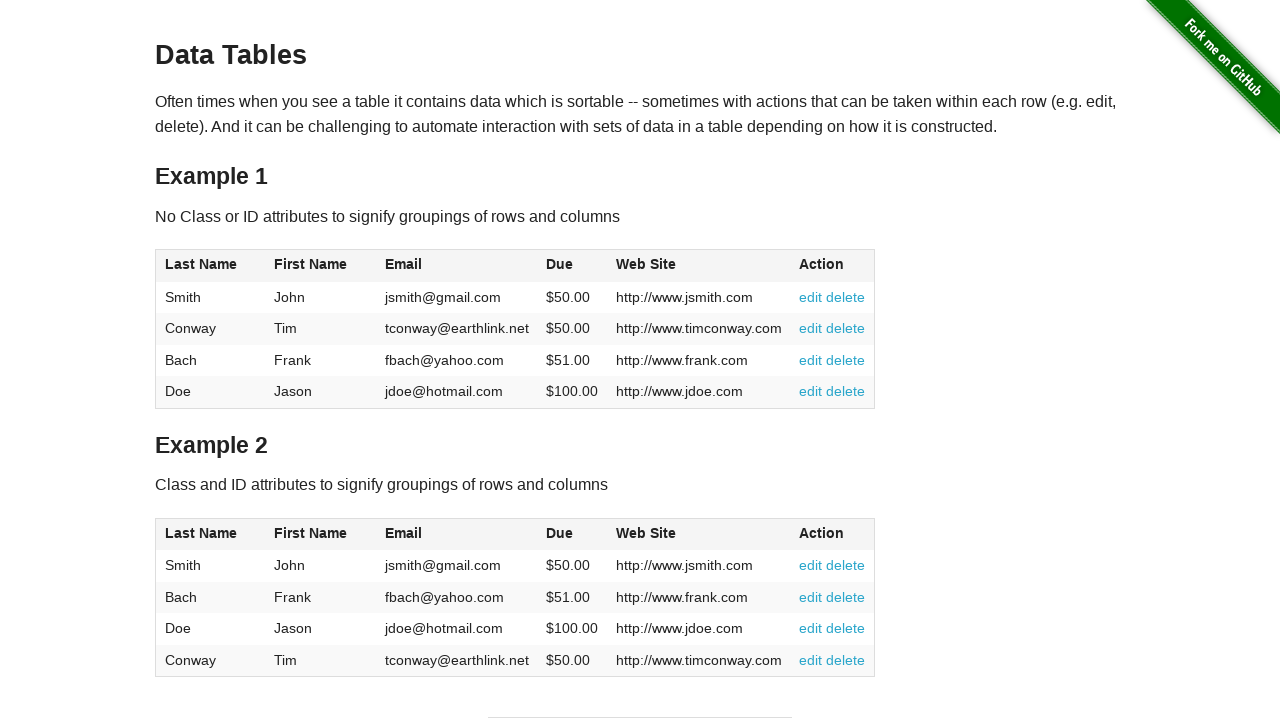

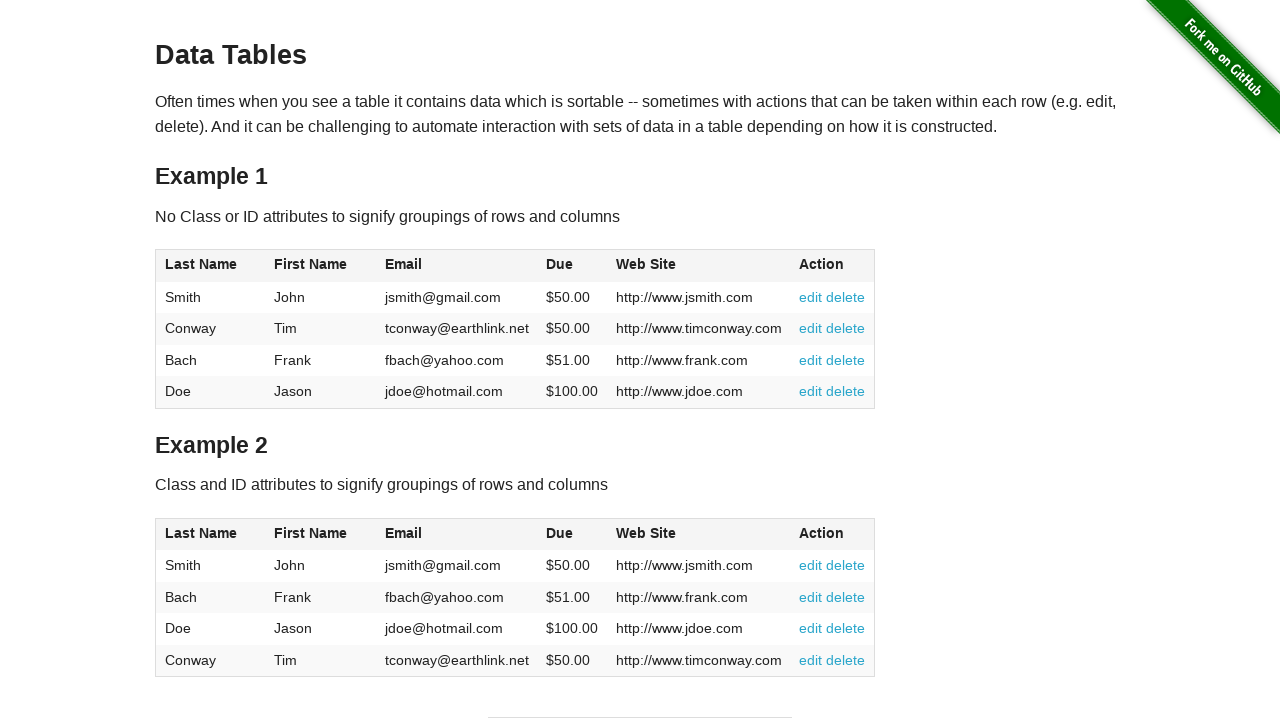